Tests drag and drop operation from one element to another

Starting URL: https://selenium.dev/selenium/web/mouse_interaction.html

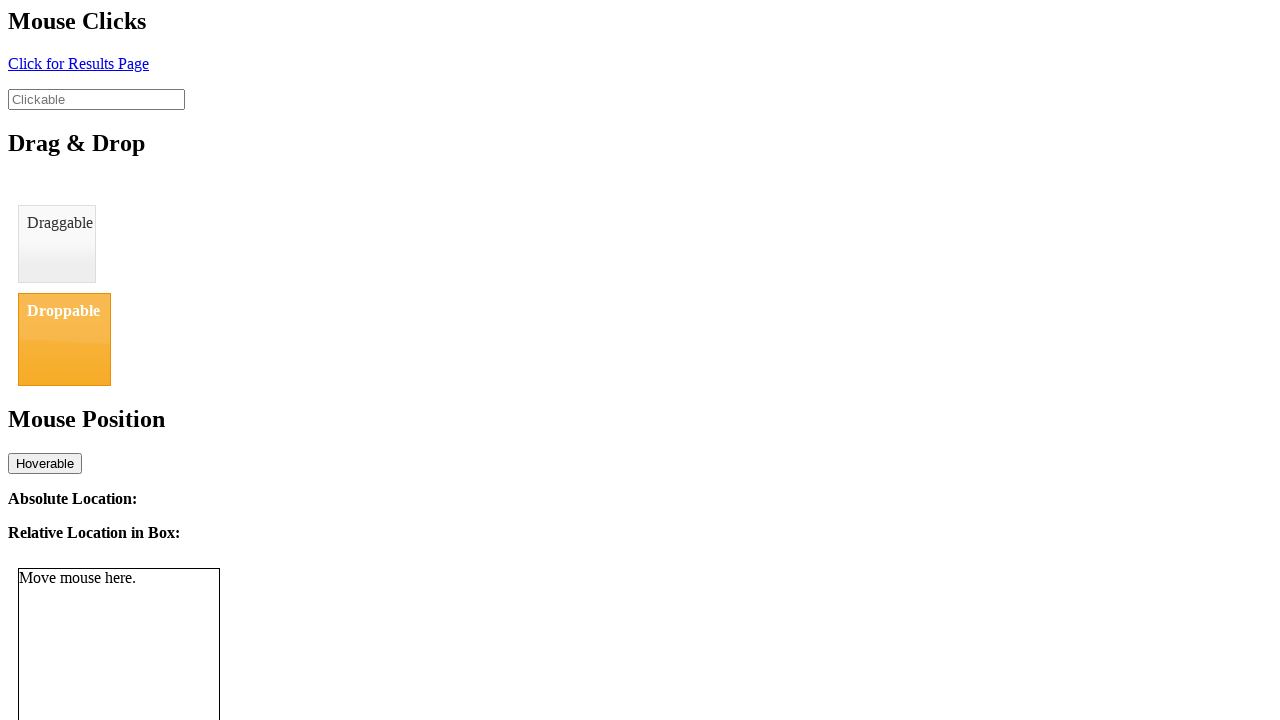

Dragged #draggable element onto #droppable element at (64, 339)
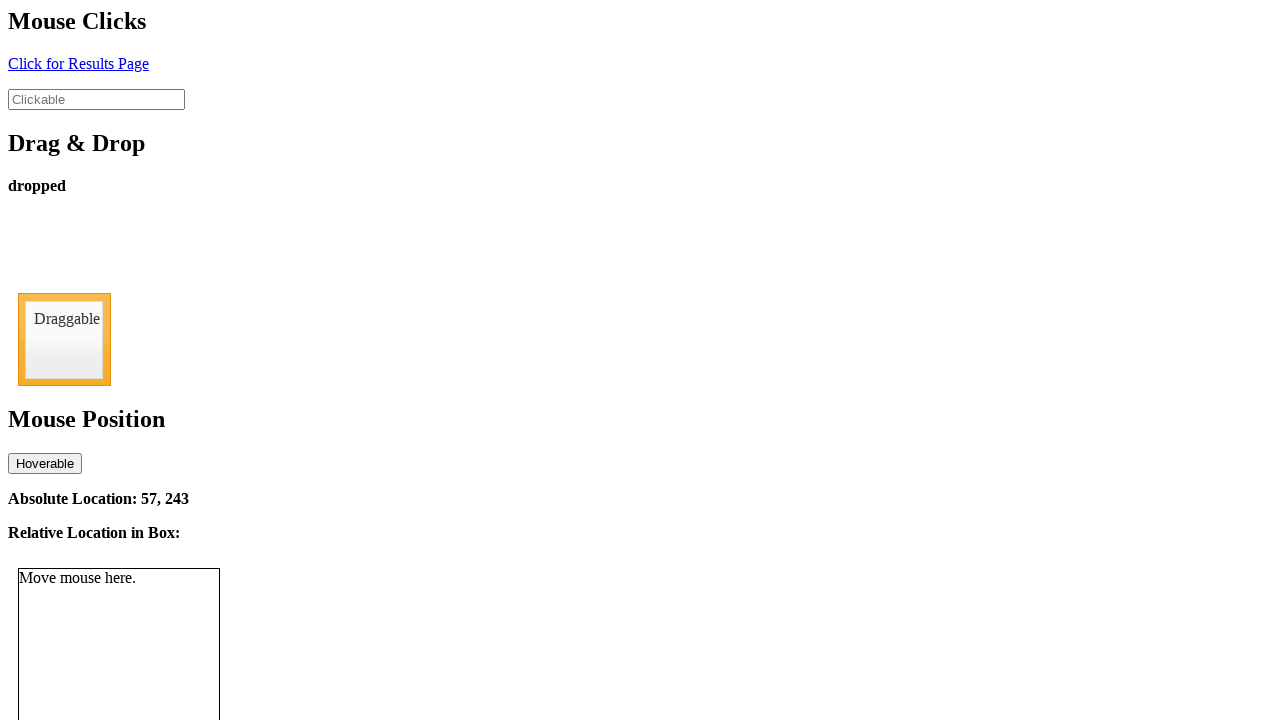

Drop status element (#drop-status) appeared
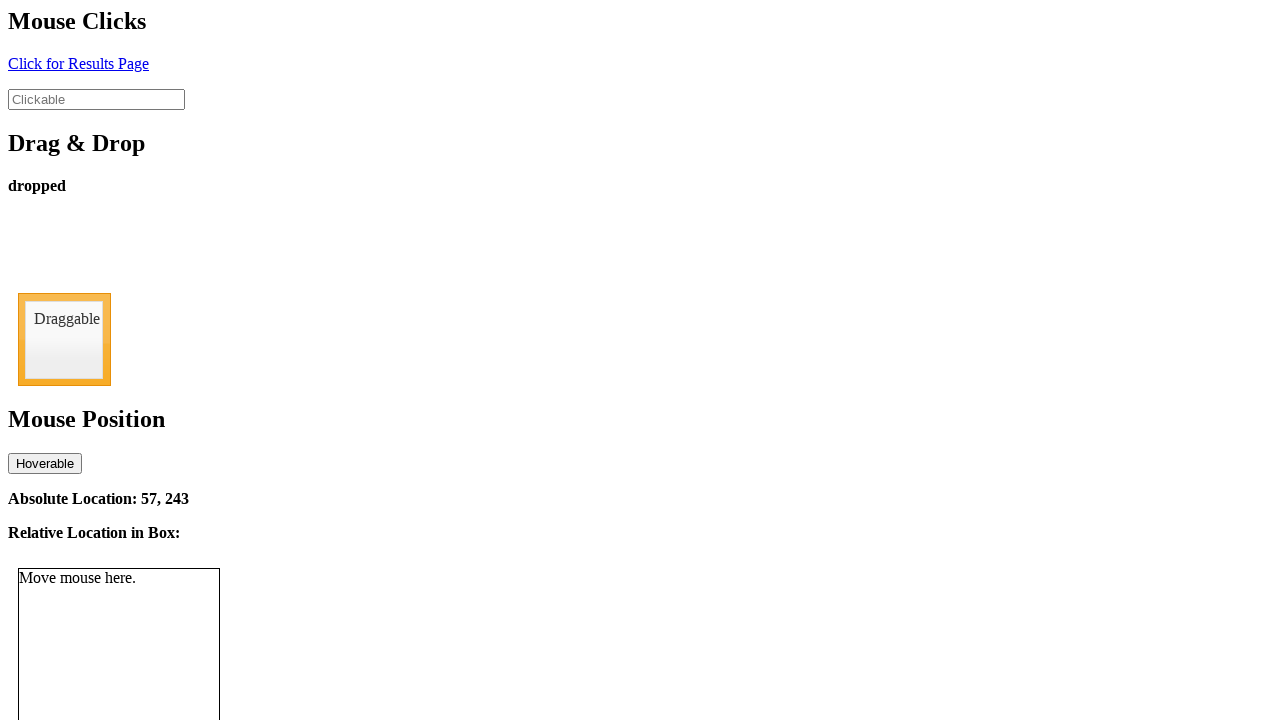

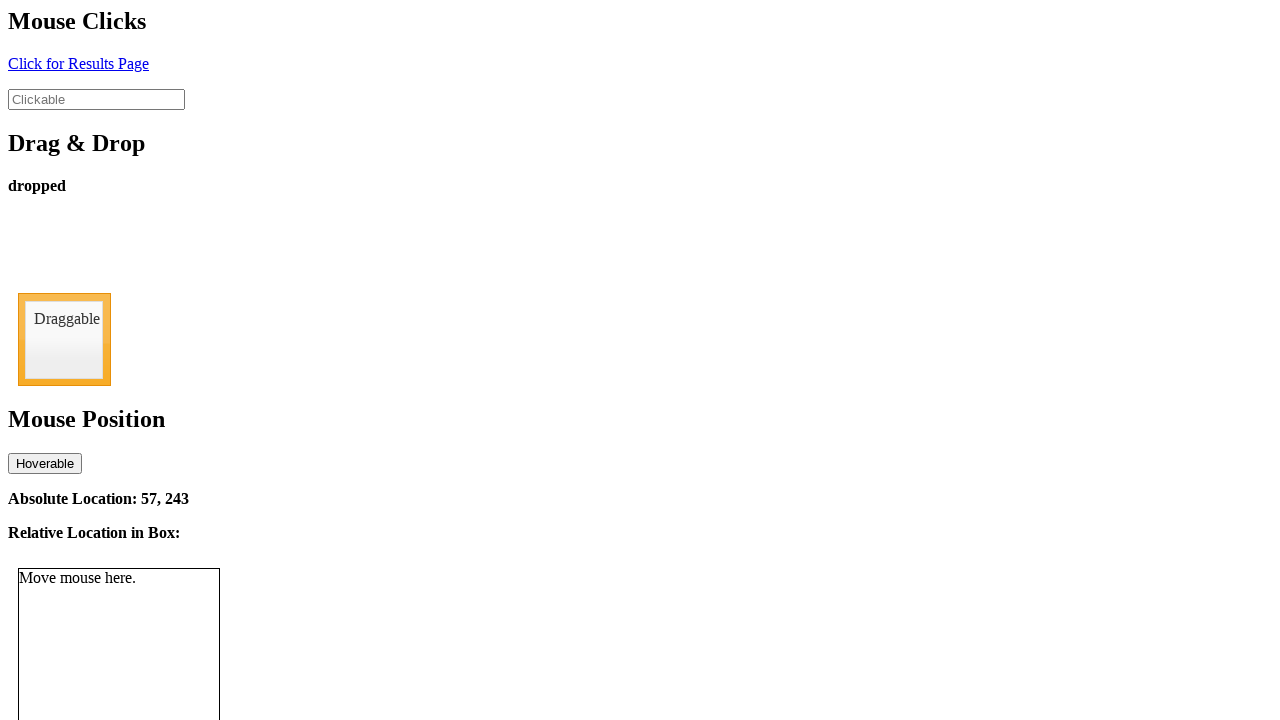